Tests that the canvas element on the Challenging DOM page is present and has the expected dimensions.

Starting URL: https://the-internet.herokuapp.com/

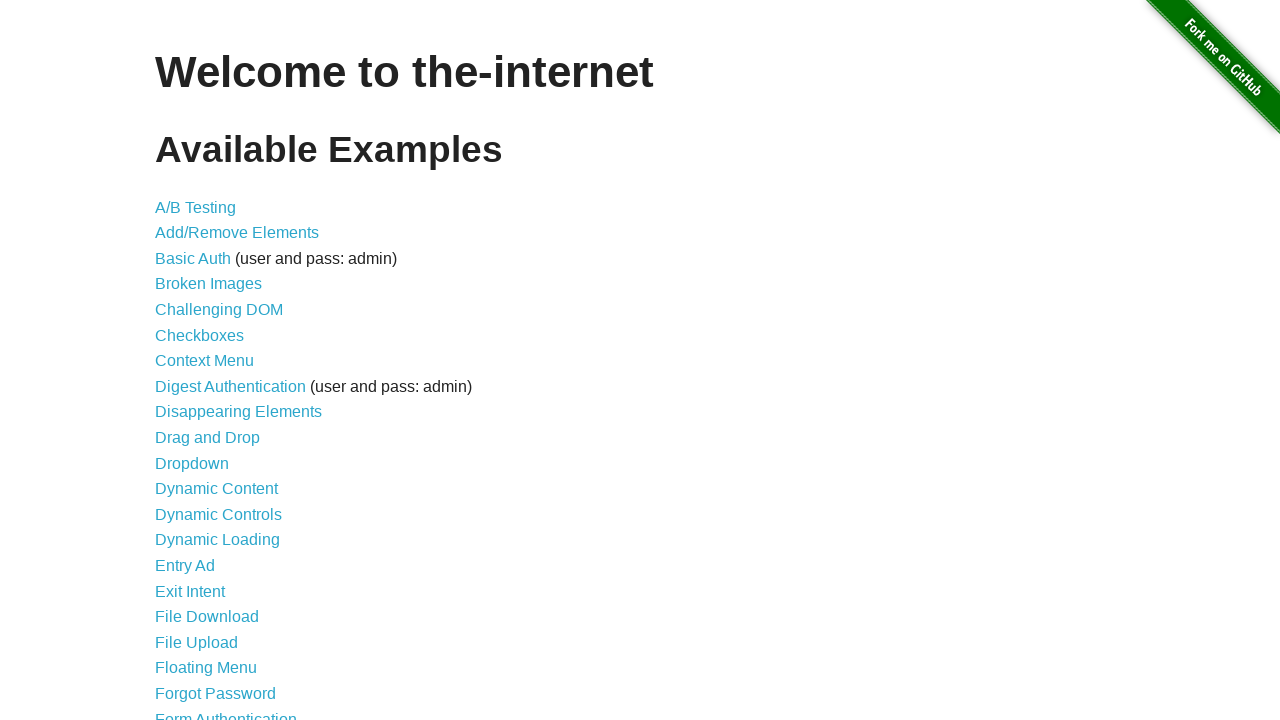

Clicked on the Challenging DOM link at (219, 310) on xpath=//a[normalize-space()='Challenging DOM']
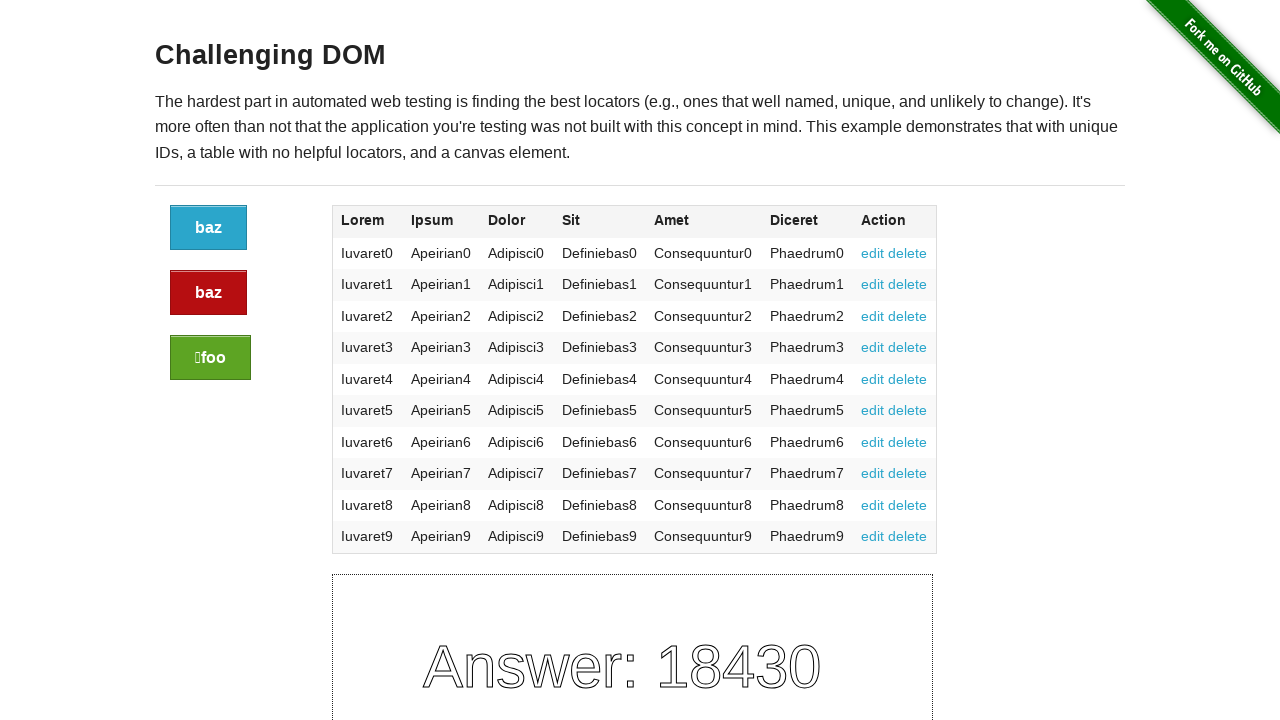

Challenging DOM page loaded with h3 element present
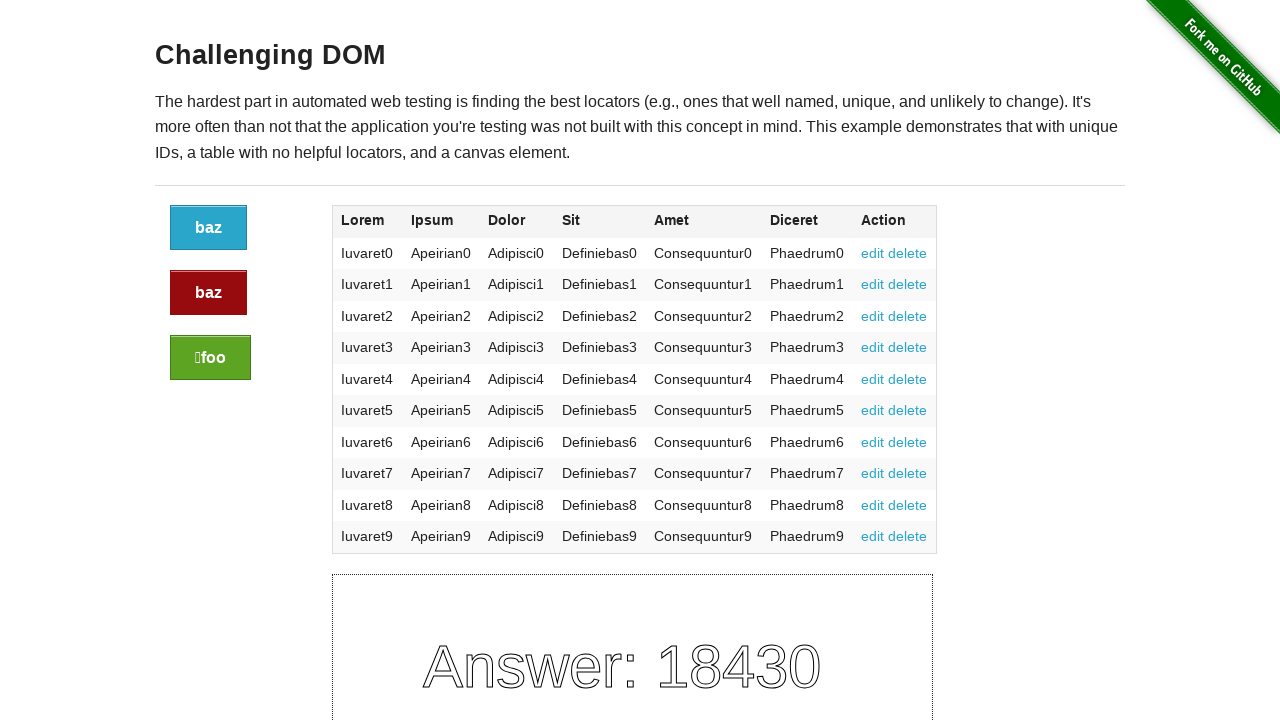

Canvas element is present with expected dimensions
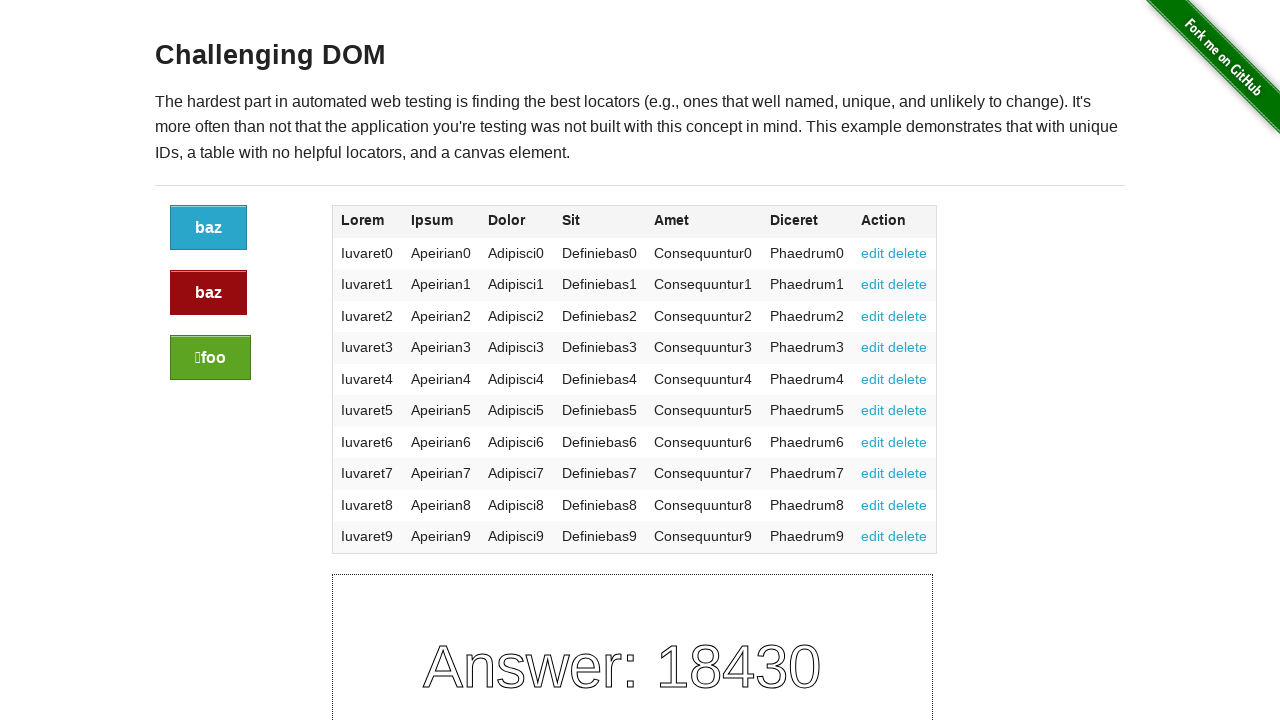

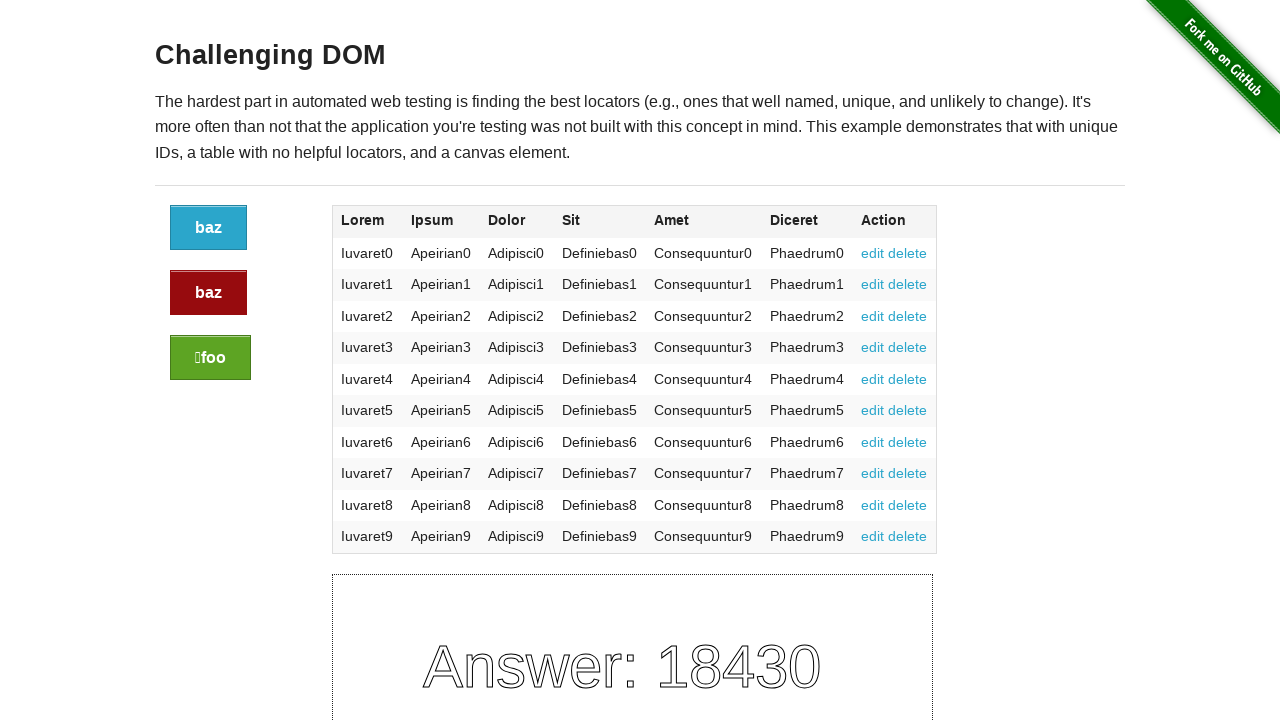